Tests mouse interaction functionality by clicking on an element and then performing a mouse back button action to navigate back.

Starting URL: https://awesomeqa.com/selenium/mouse_interaction.html

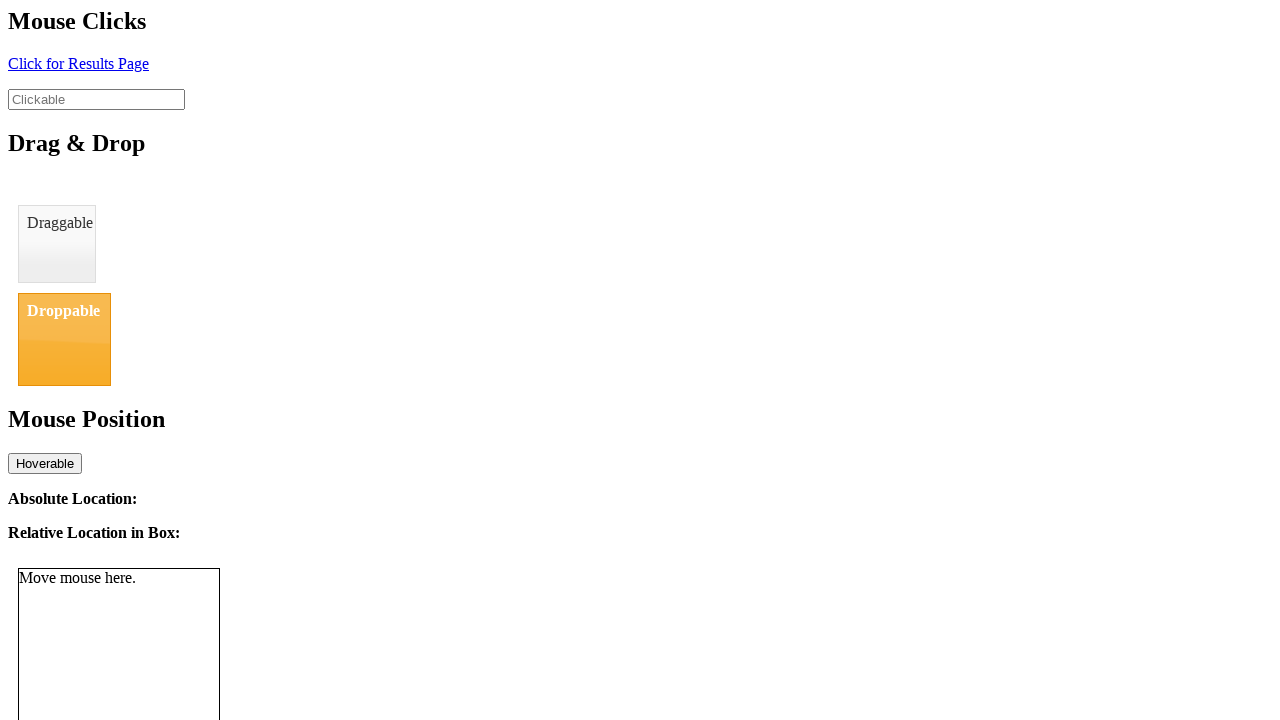

Clicked on element with id 'click' at (78, 63) on #click
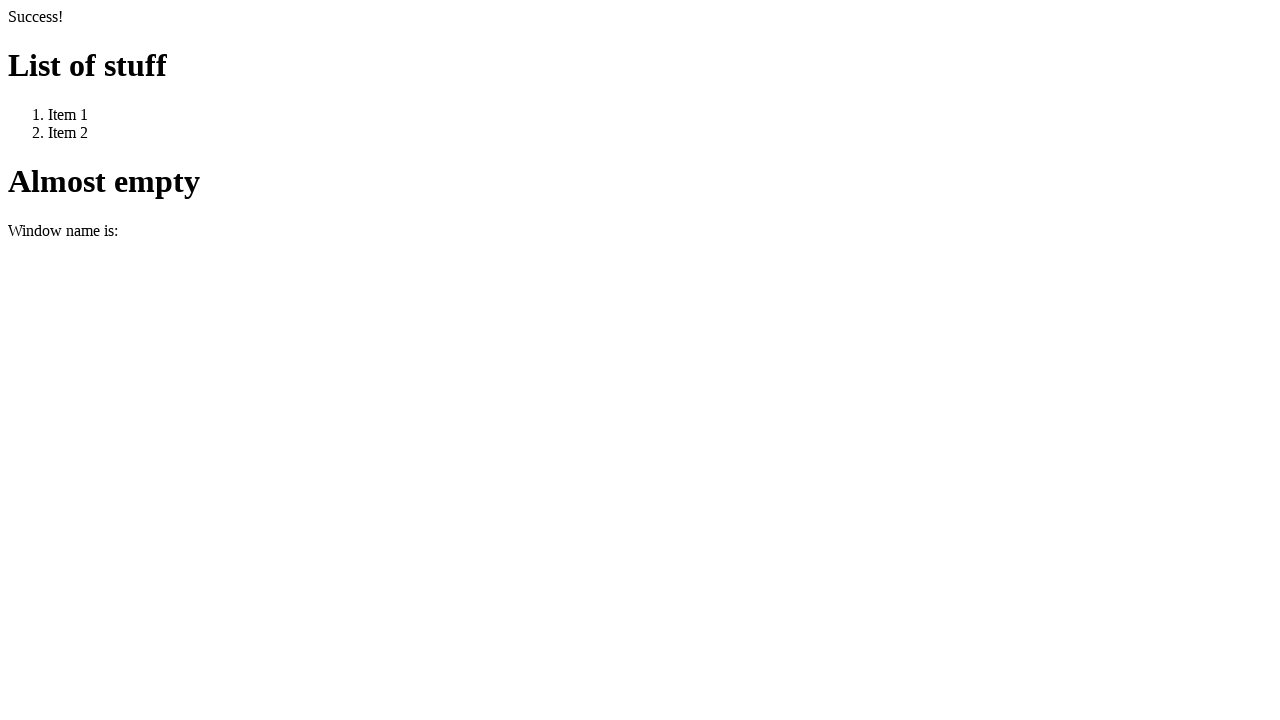

Page load state completed
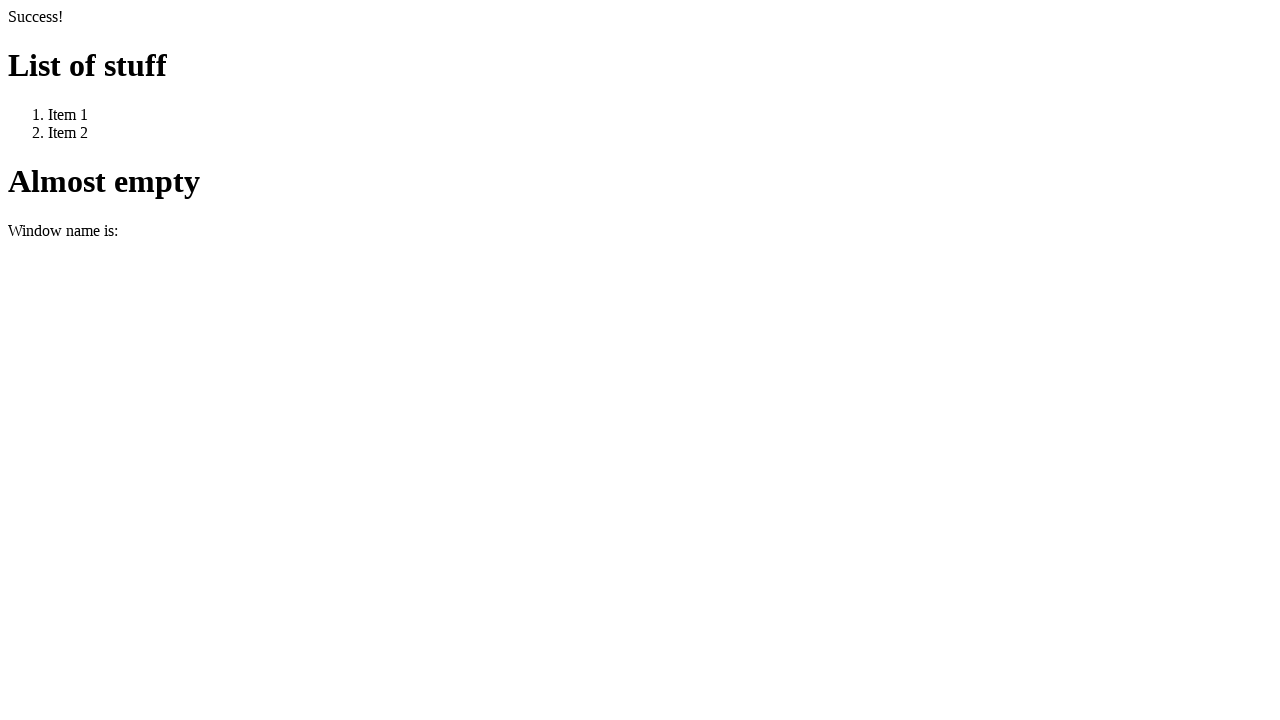

Navigated back using browser back button
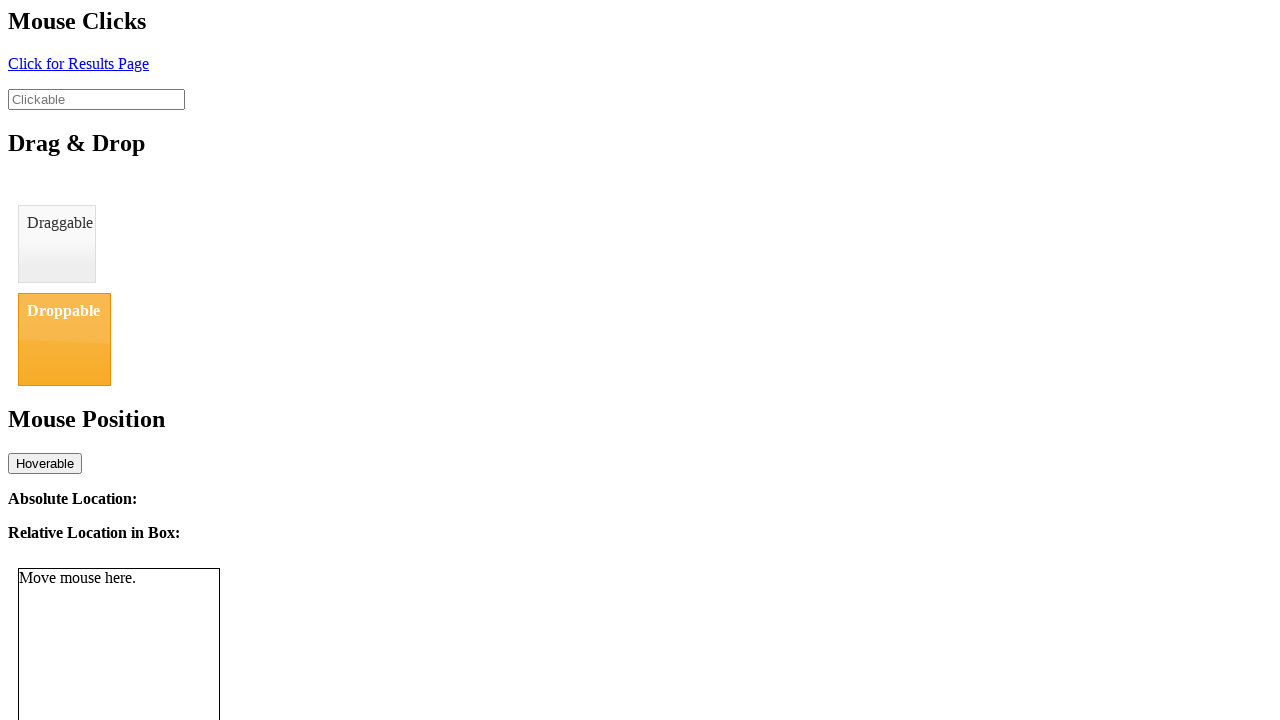

Verified back navigation by waiting for element with id 'click' to be present
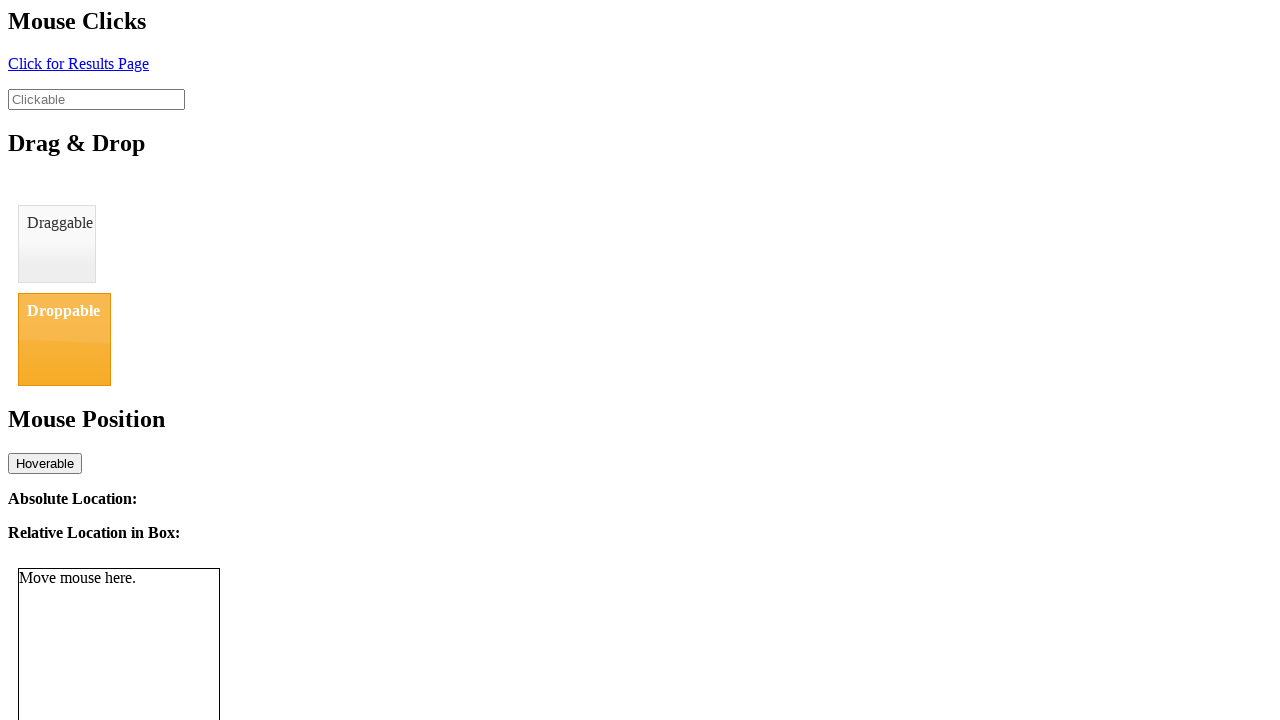

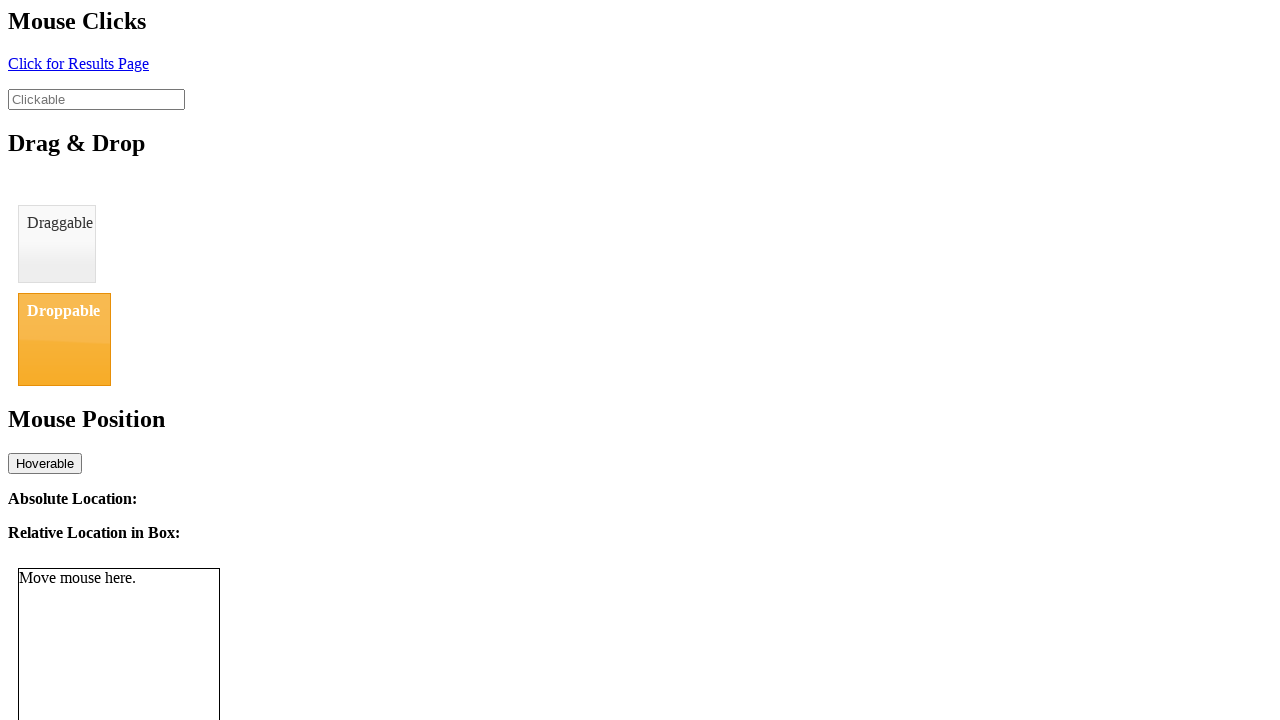